Demonstrates clearing and typing into a text field by navigating to a test inputs page, clearing the email input, and entering an email address

Starting URL: https://www.selenium.dev/selenium/web/inputs.html

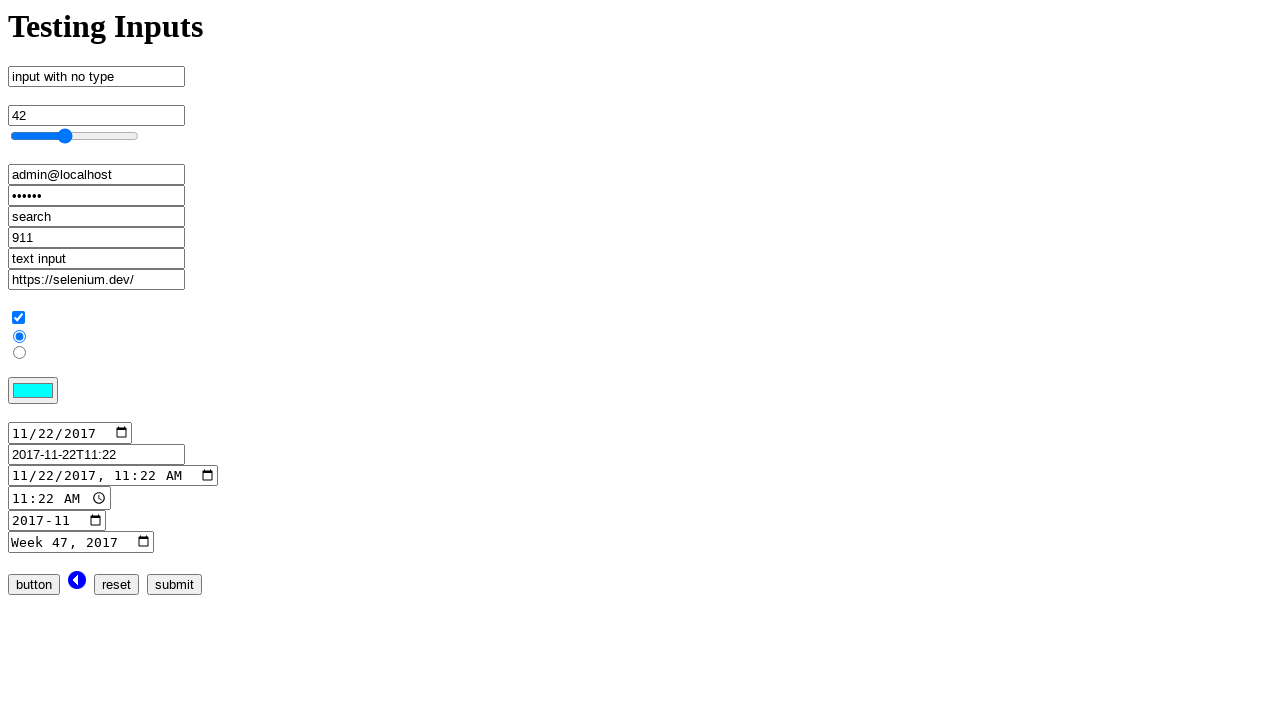

Navigated to test inputs page
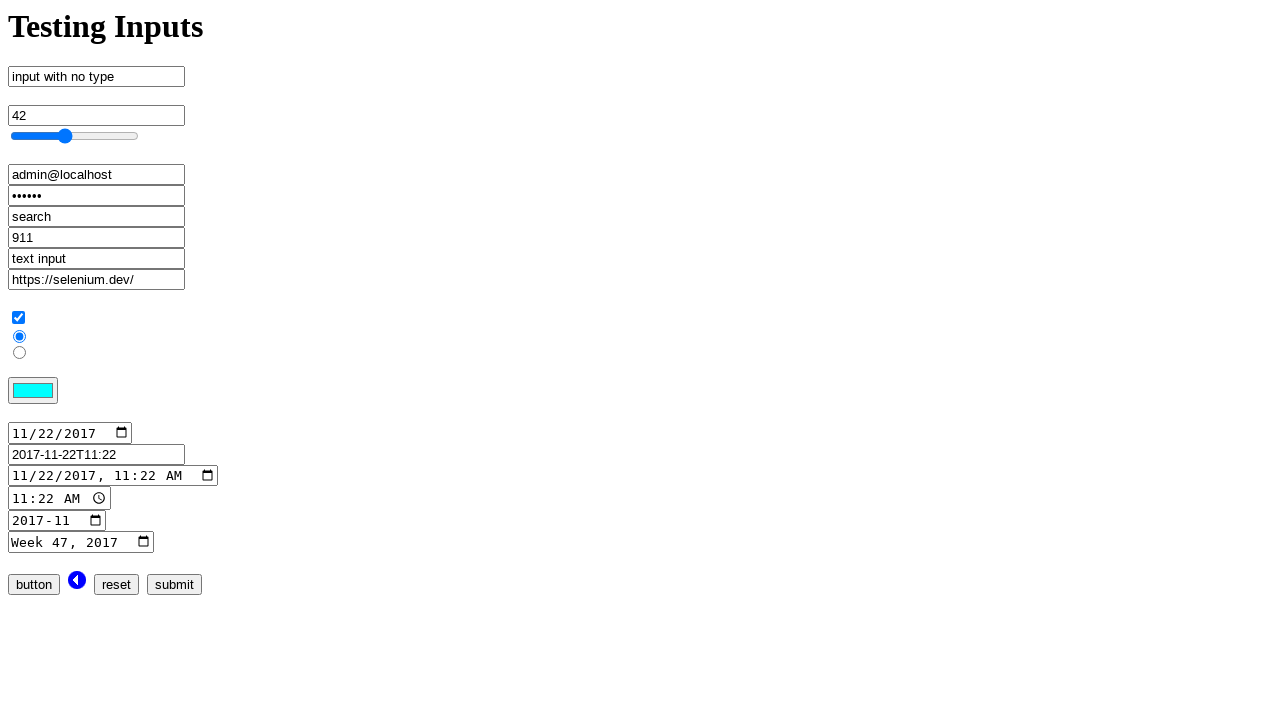

Cleared email input field on input[name='email_input']
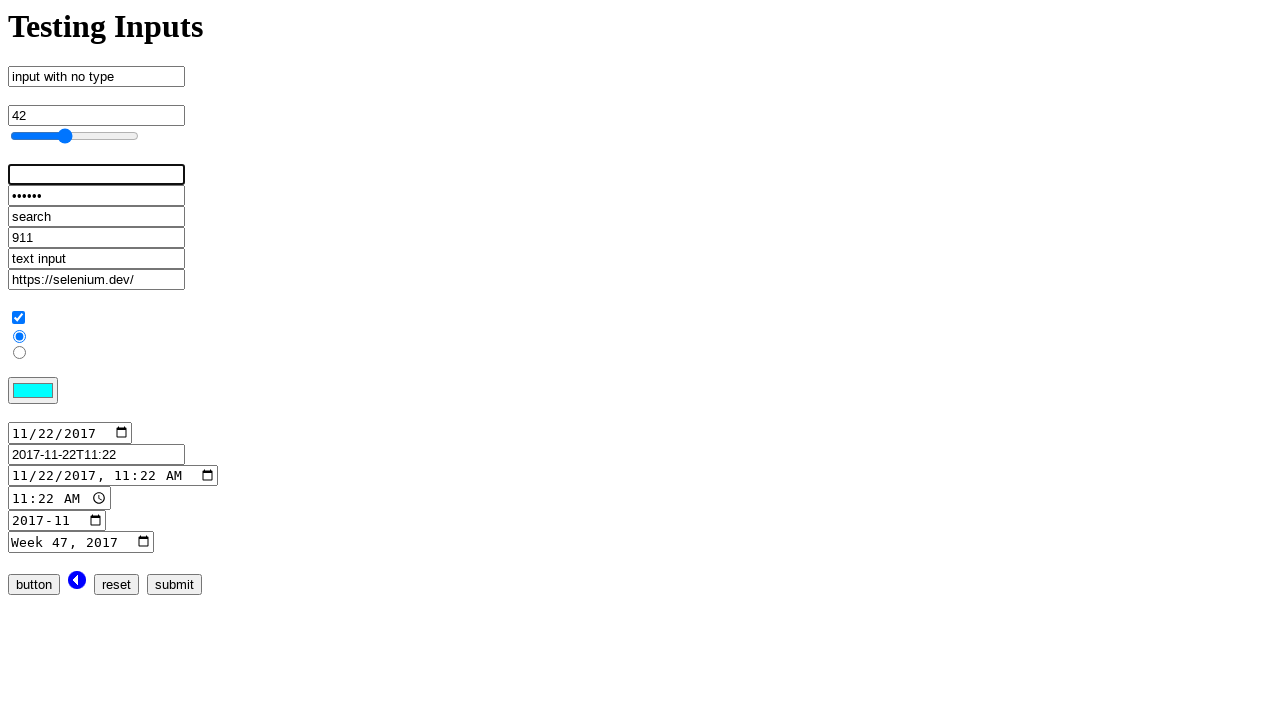

Entered email address 'admin@localhost.dev' into email input field on input[name='email_input']
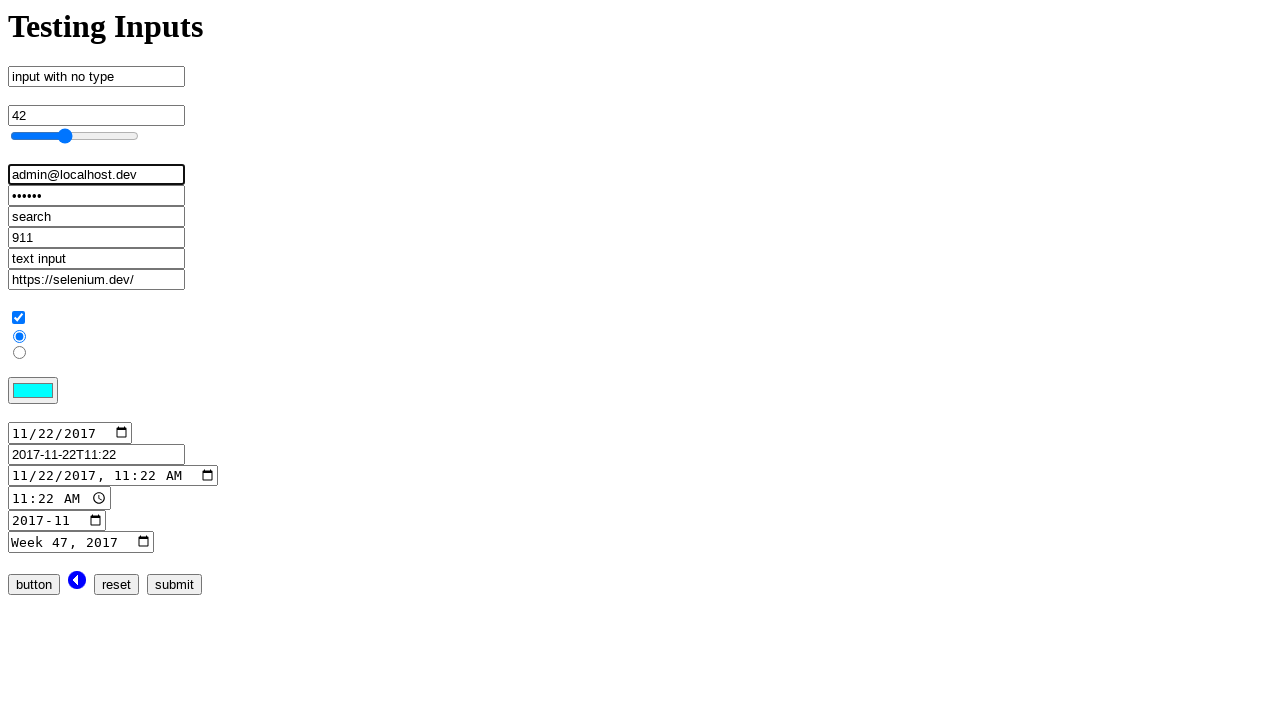

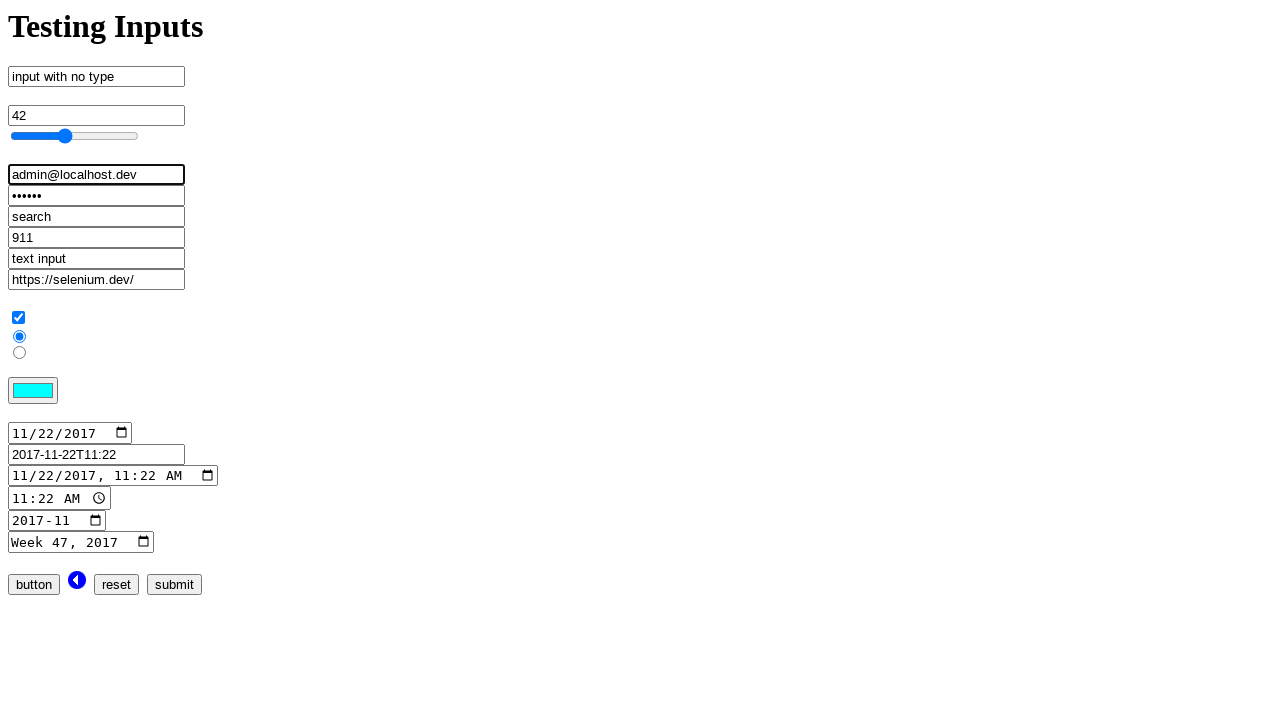